Navigates to GlobalSQA drag and drop demo site and verifies the page loads by checking the title

Starting URL: https://www.globalsqa.com/demo-site/draganddrop/

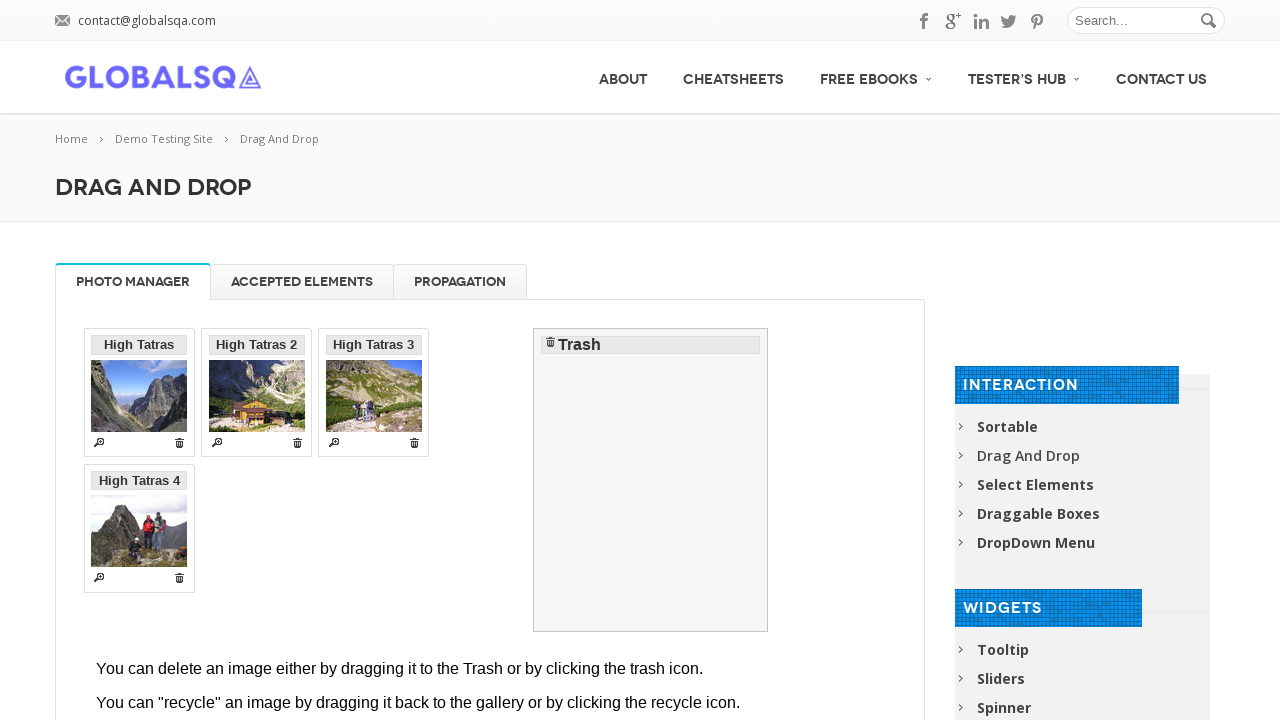

Navigated to GlobalSQA drag and drop demo site
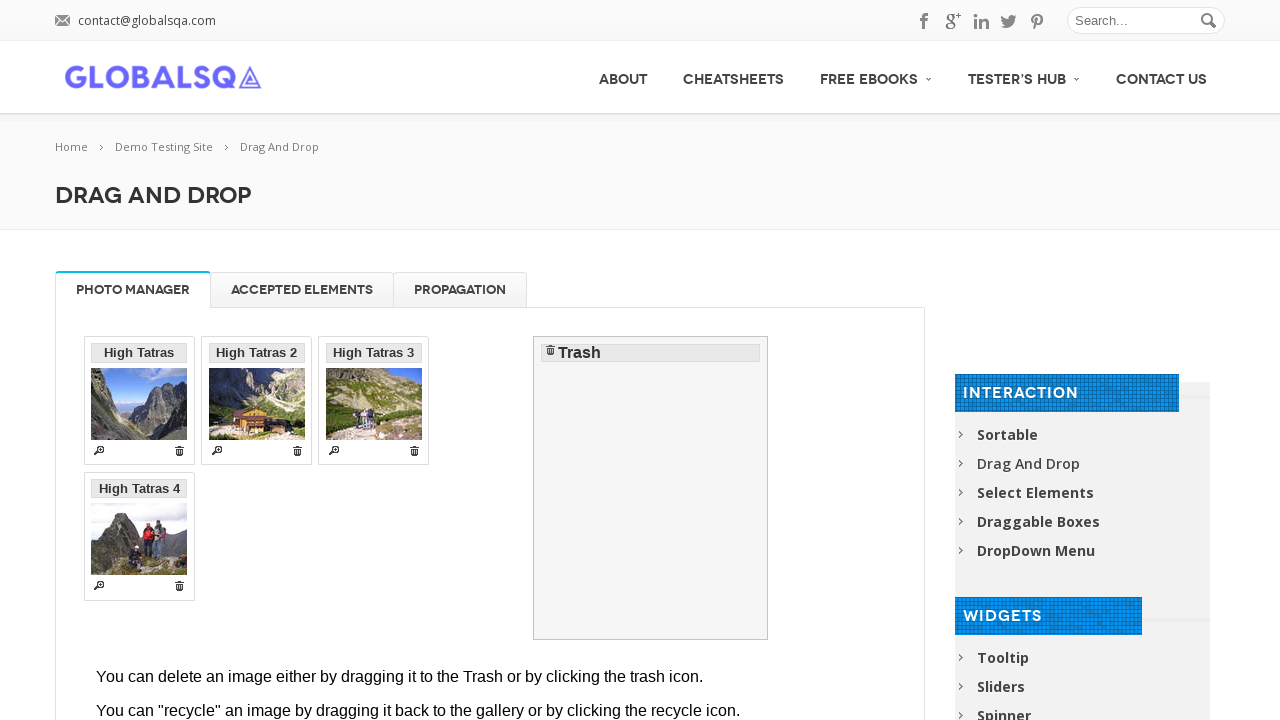

Page loaded - DOM content fully parsed
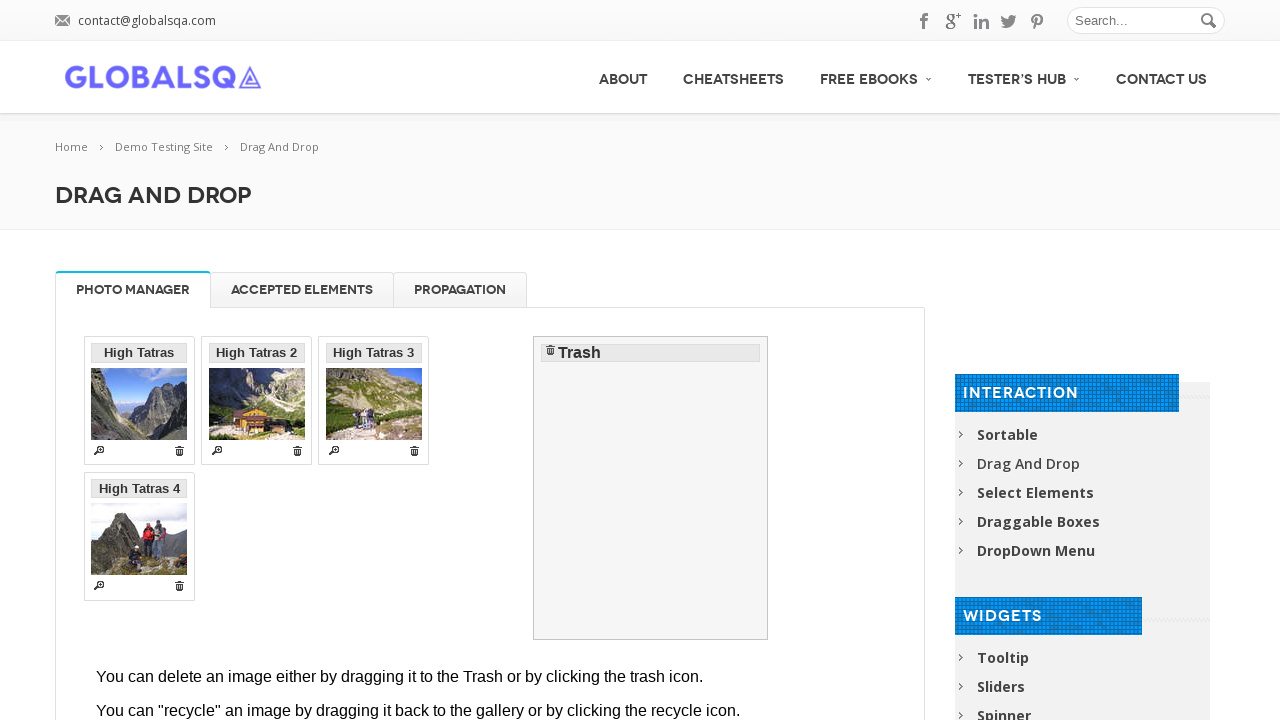

Retrieved page title: Drag And Drop - GlobalSQA
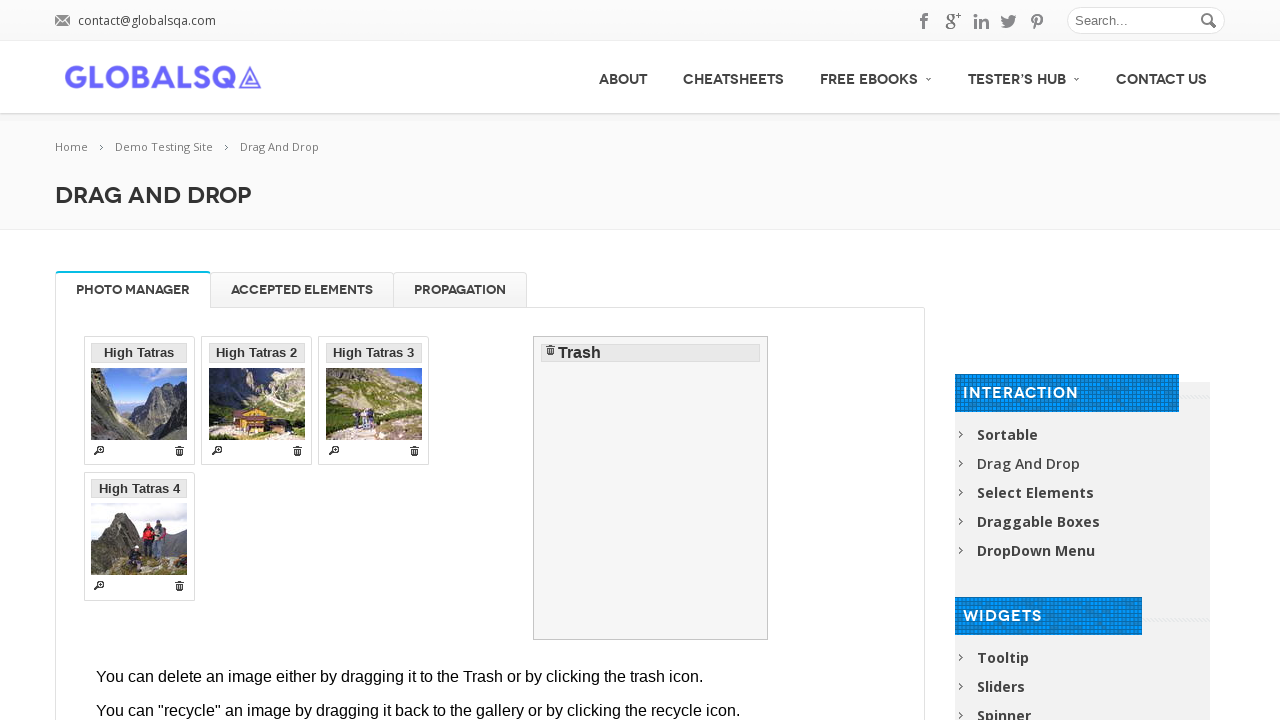

Verified page title is not empty
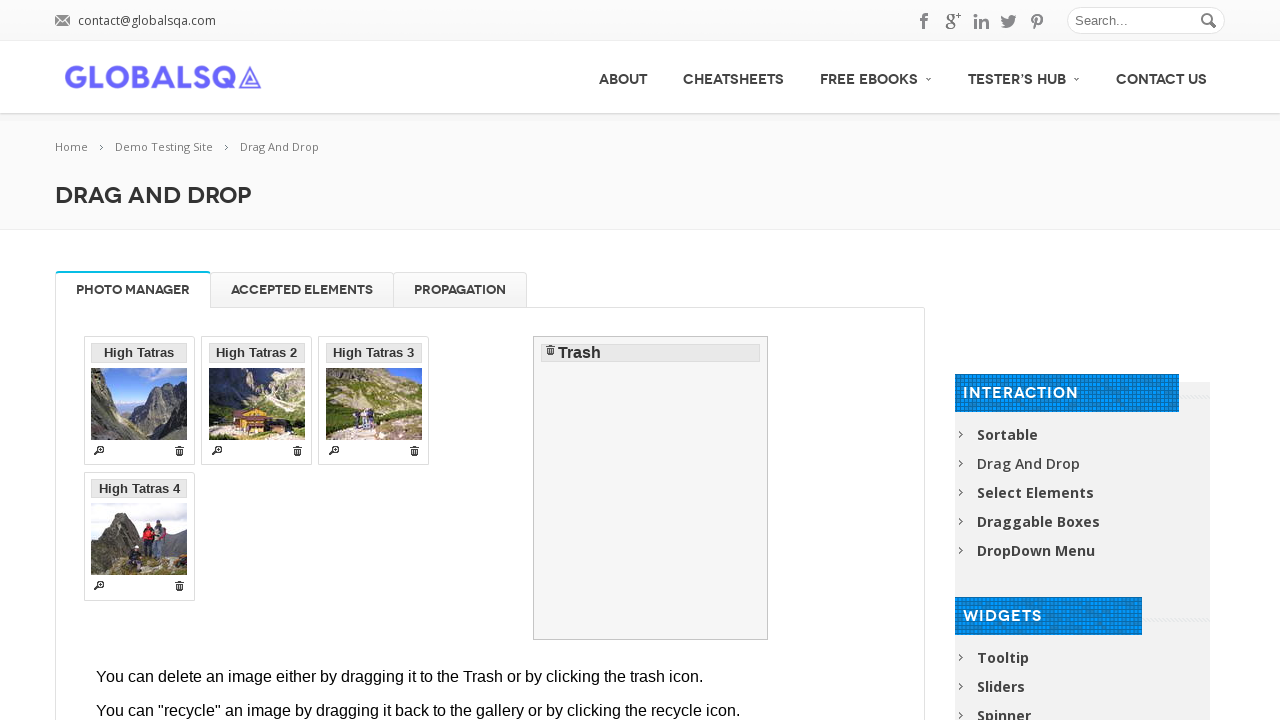

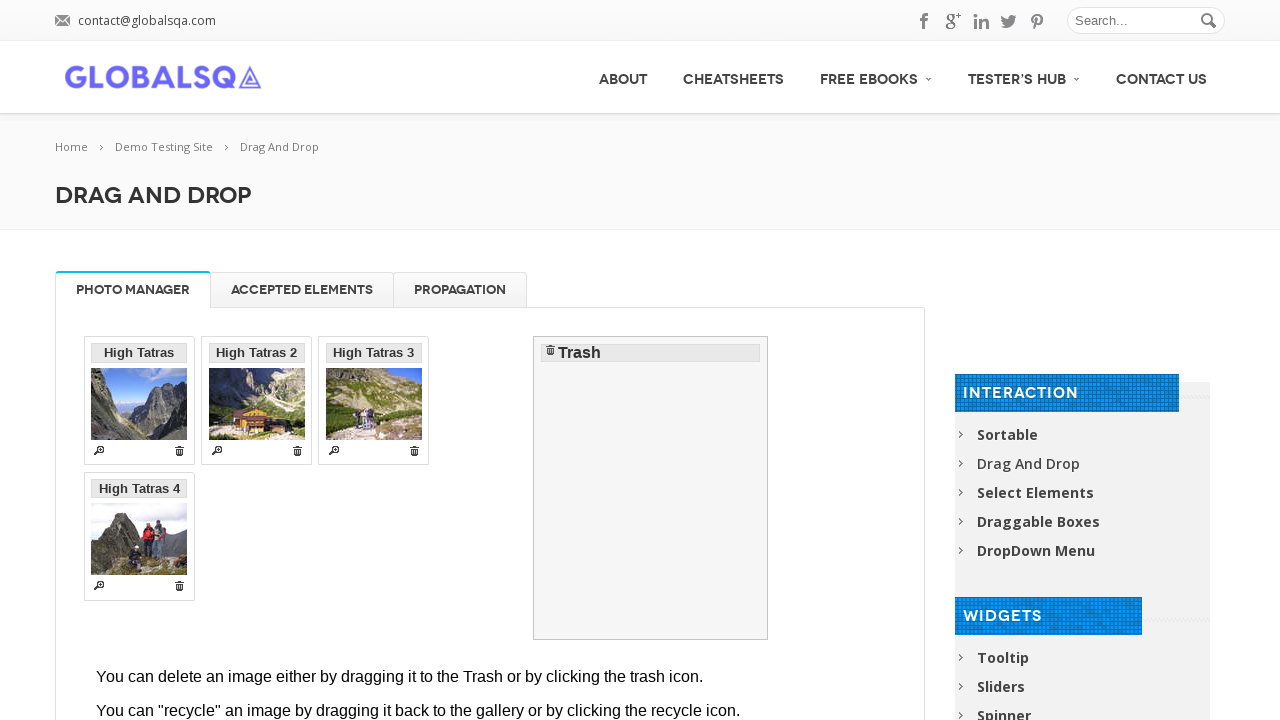